Tests sorting the Email column in ascending order by clicking the column header and verifying the email addresses are sorted alphabetically.

Starting URL: http://the-internet.herokuapp.com/tables

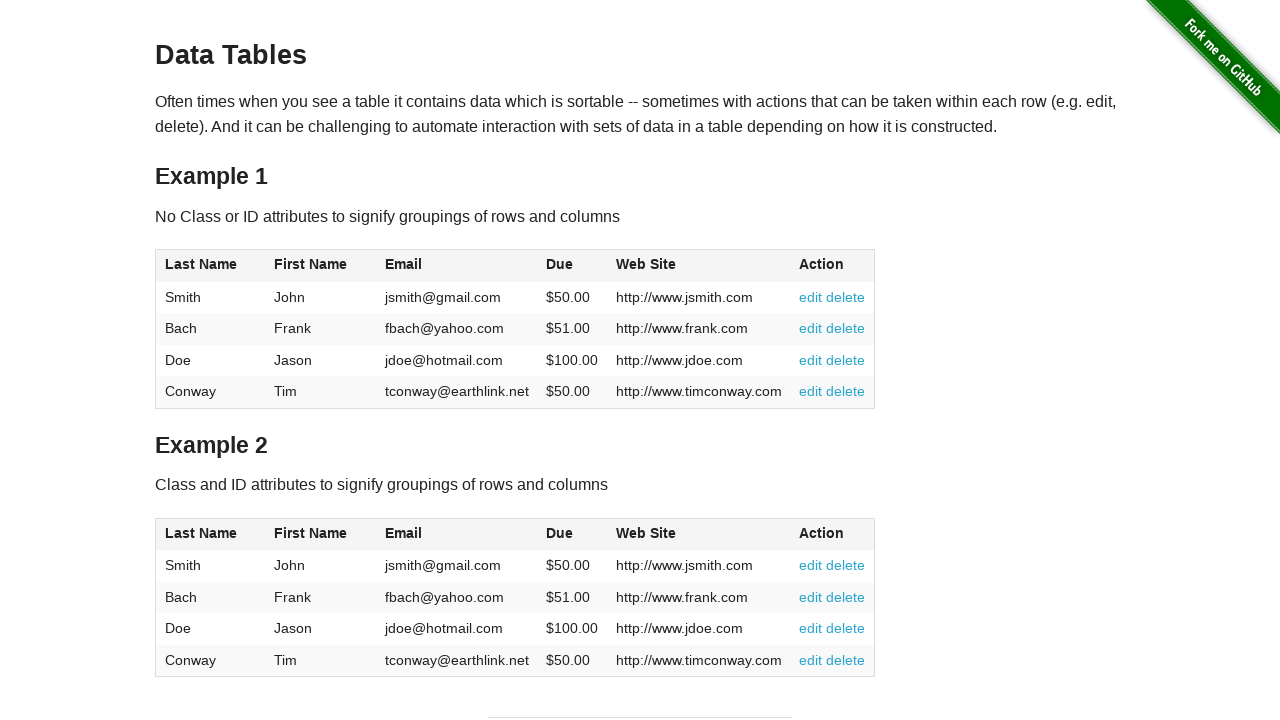

Clicked Email column header (3rd column) to sort at (457, 266) on #table1 thead tr th:nth-of-type(3)
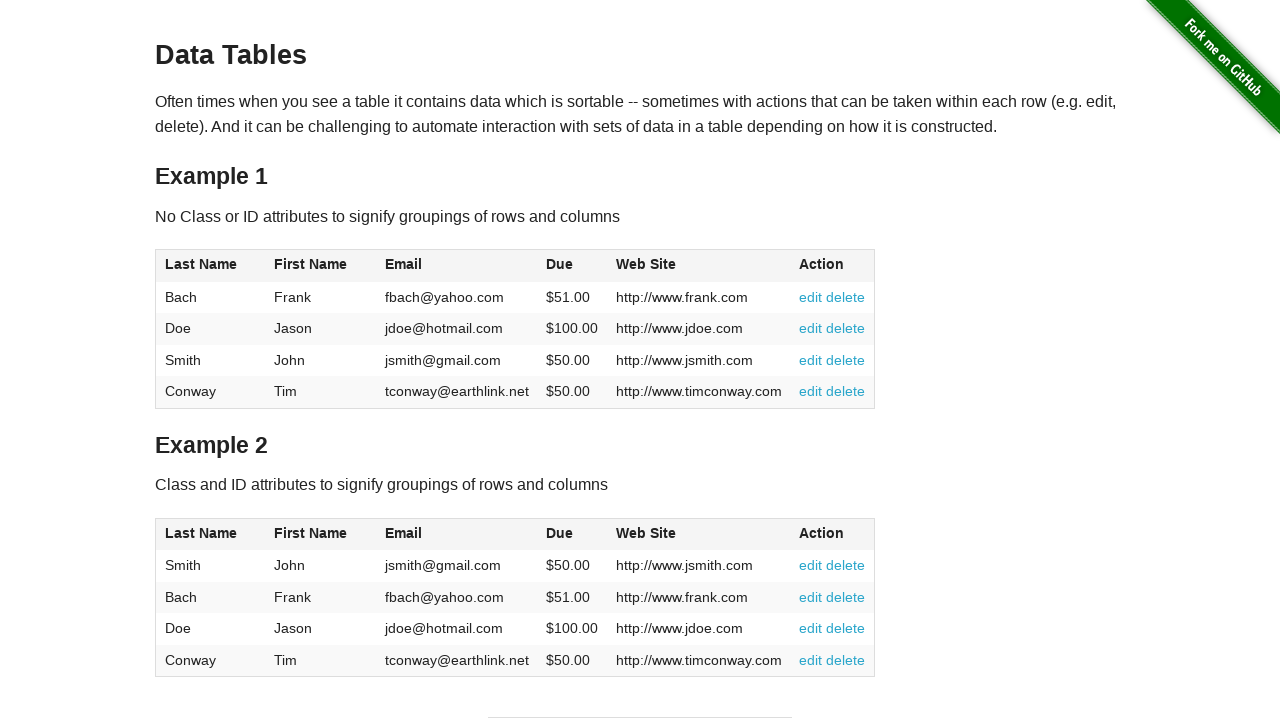

Waited for table to update after sorting
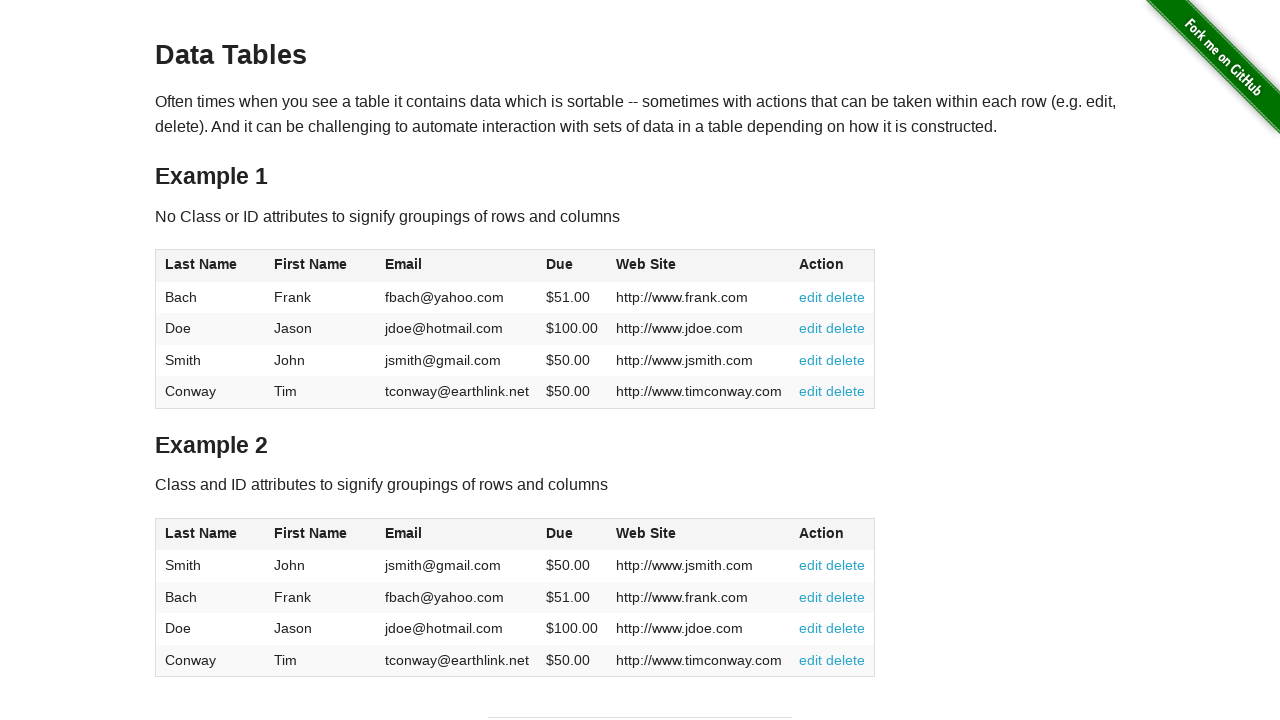

Retrieved all email cells from the Email column
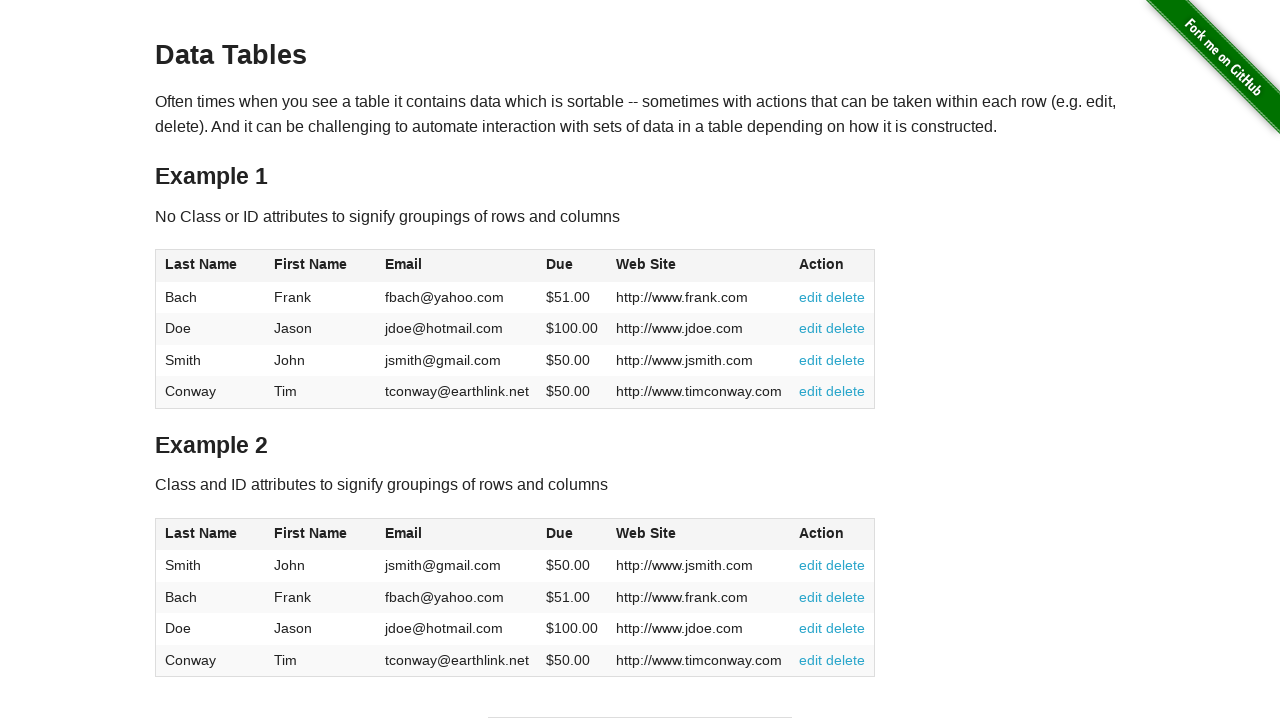

Extracted email addresses from cells
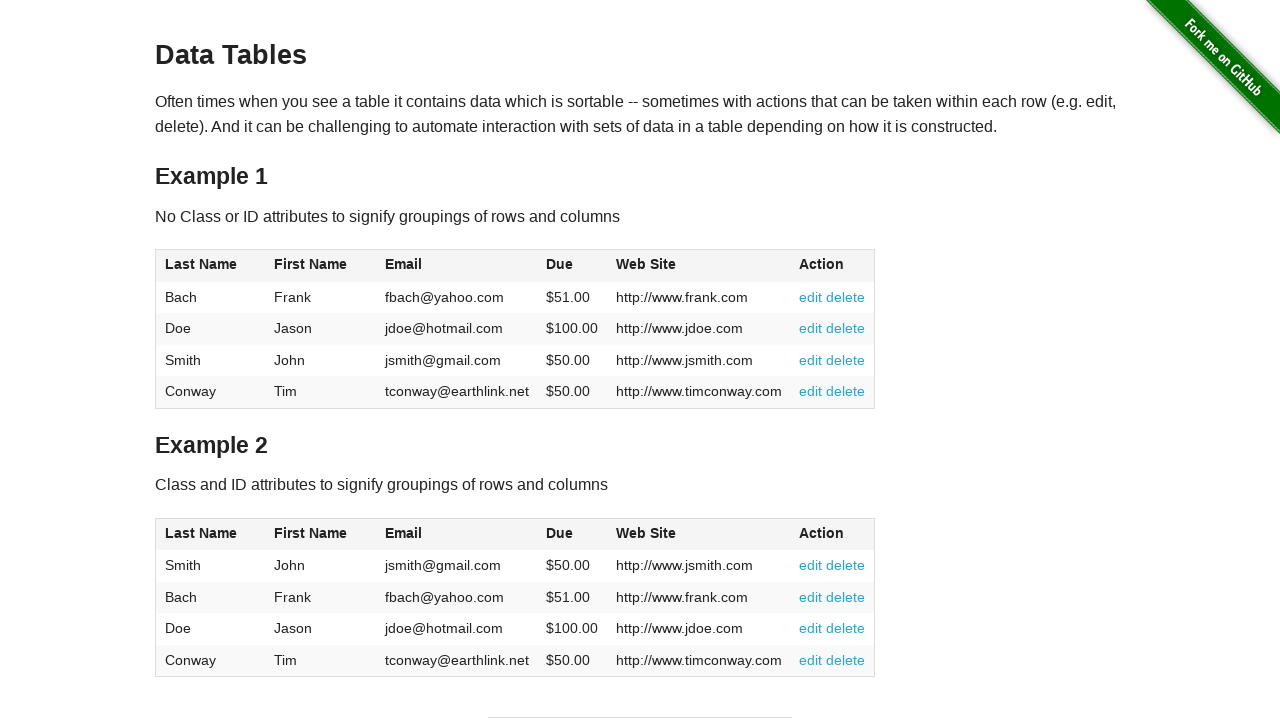

Verified that email addresses are sorted in ascending alphabetical order
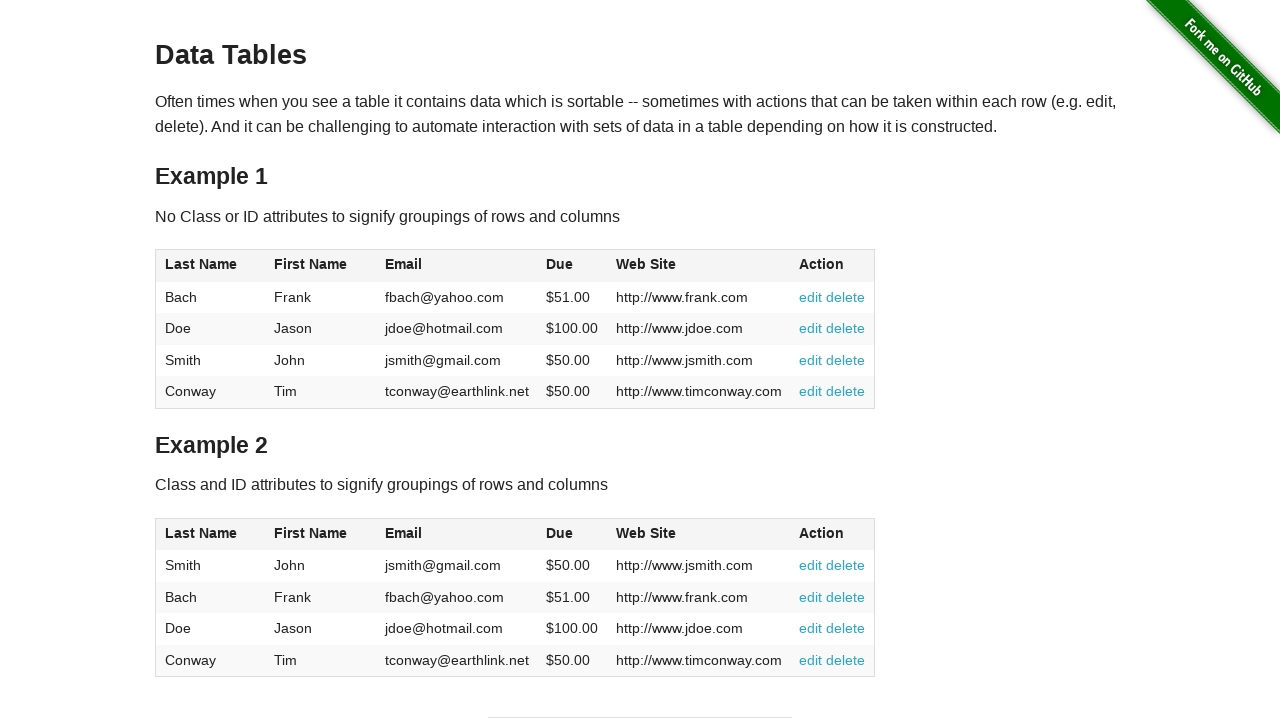

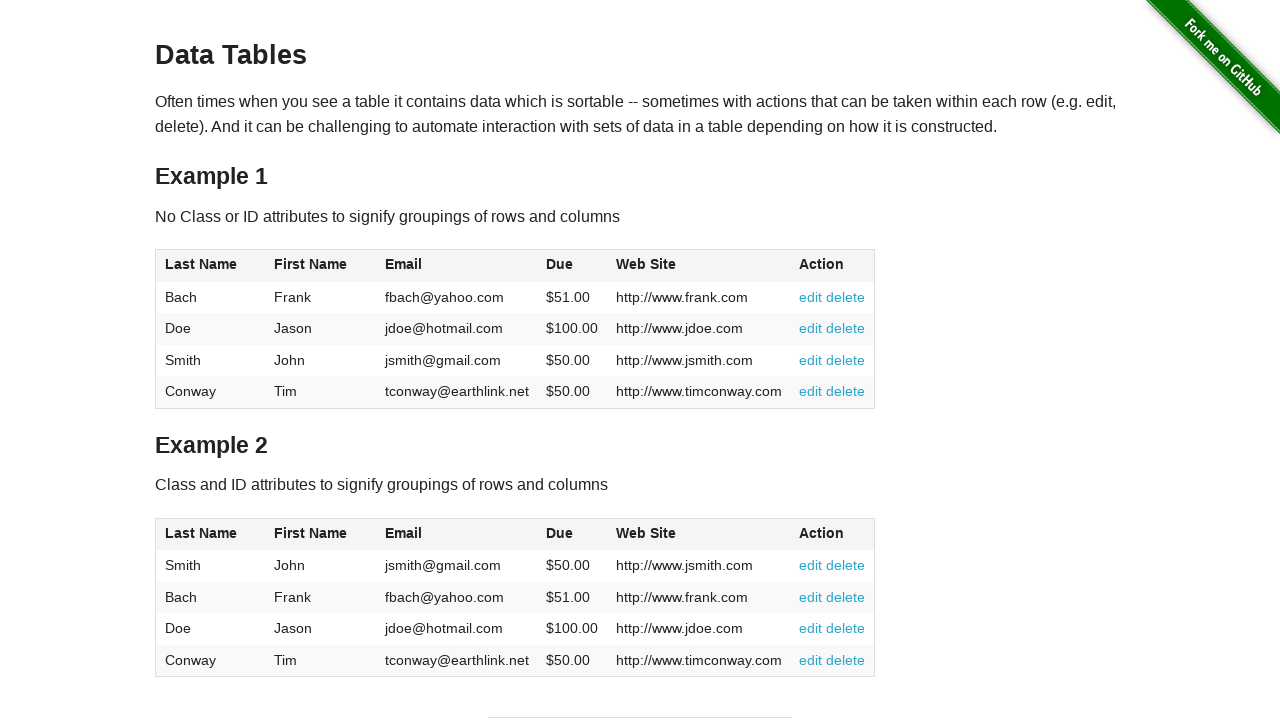